Tests the Buttons section on DemoQA Elements page by clicking the buttons menu item, then clicking the "Click Me" button, and verifying the dynamic click message appears.

Starting URL: https://demoqa.com/elements

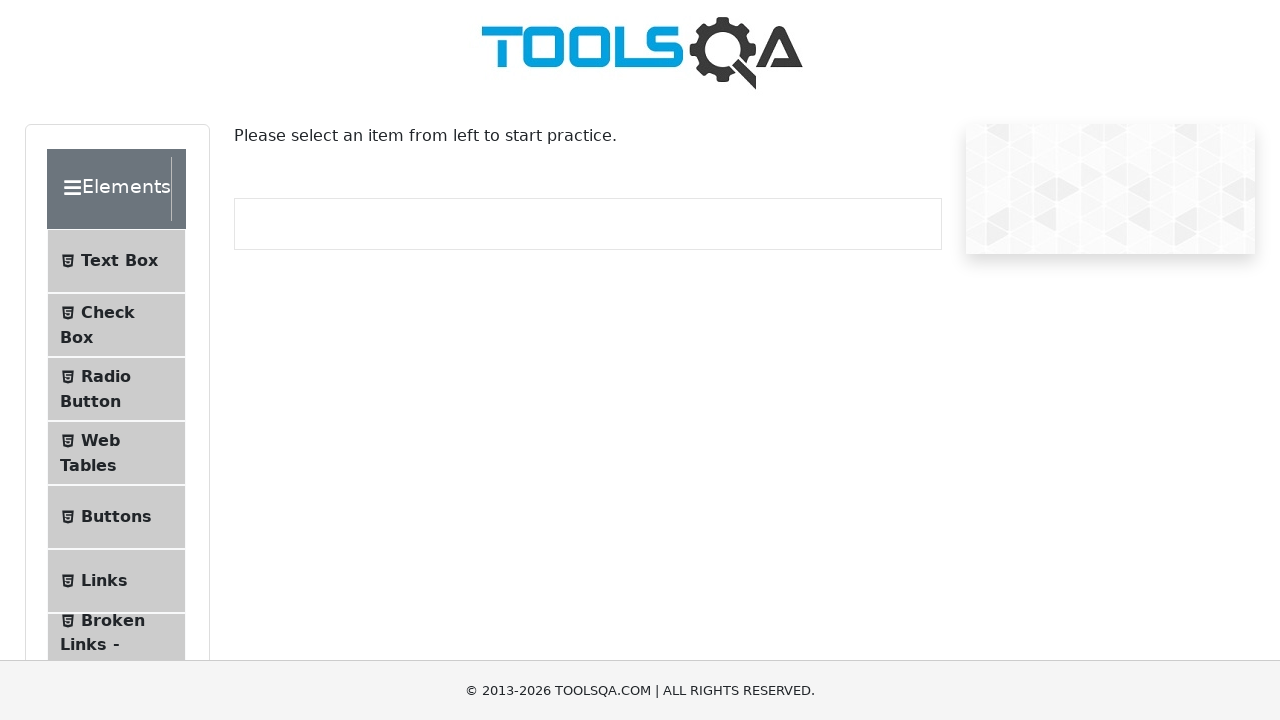

Clicked on the Buttons menu item in the sidebar at (116, 517) on #item-4
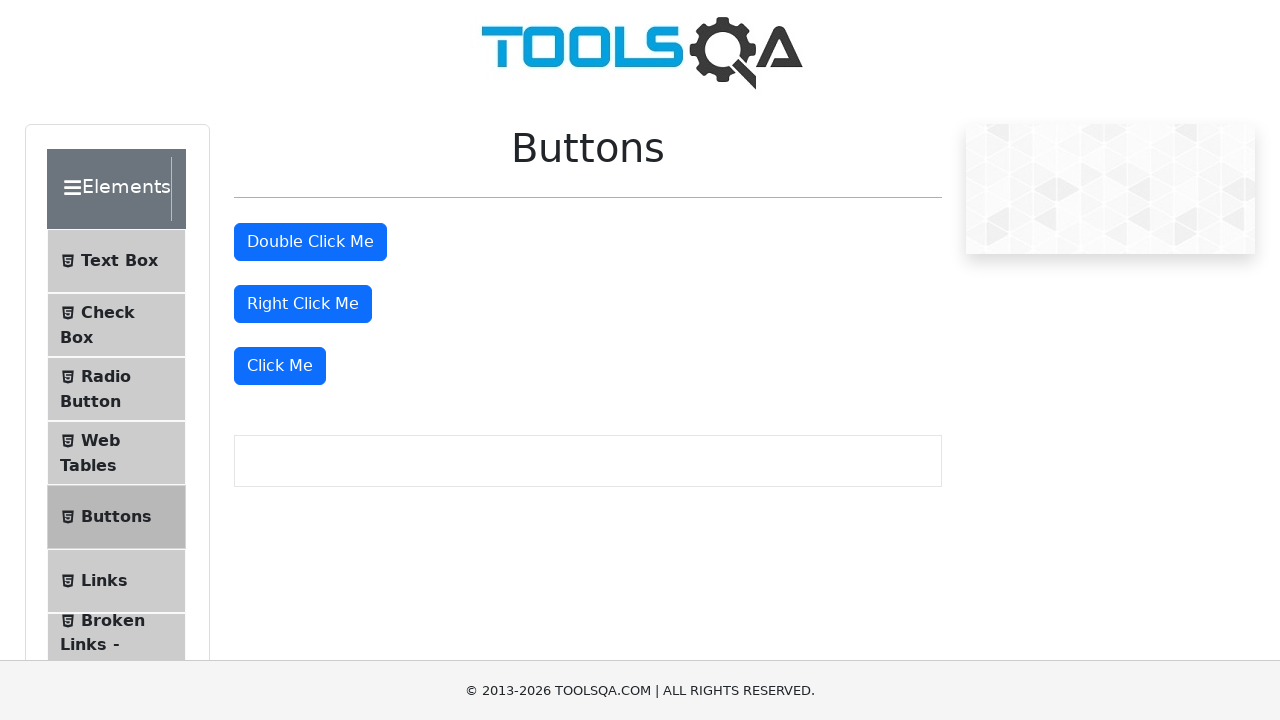

Clicked the 'Click Me' button at (280, 366) on xpath=//button[text()='Click Me']
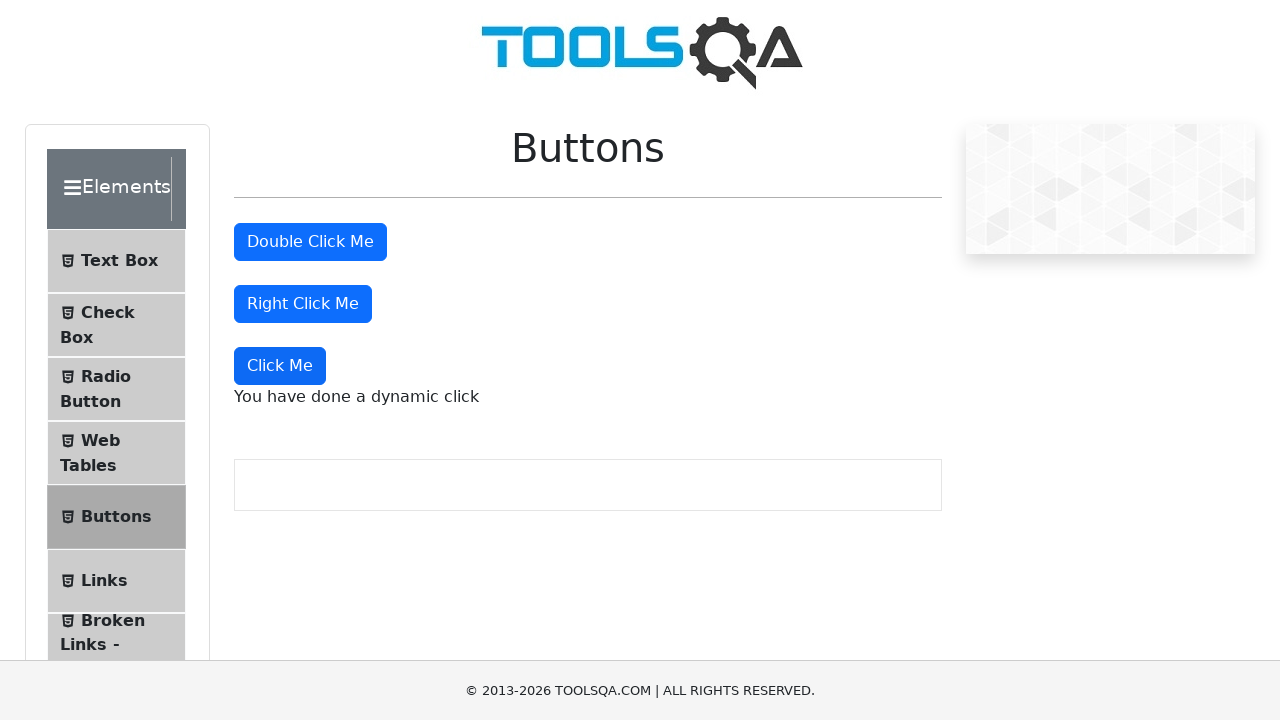

Dynamic click message appeared
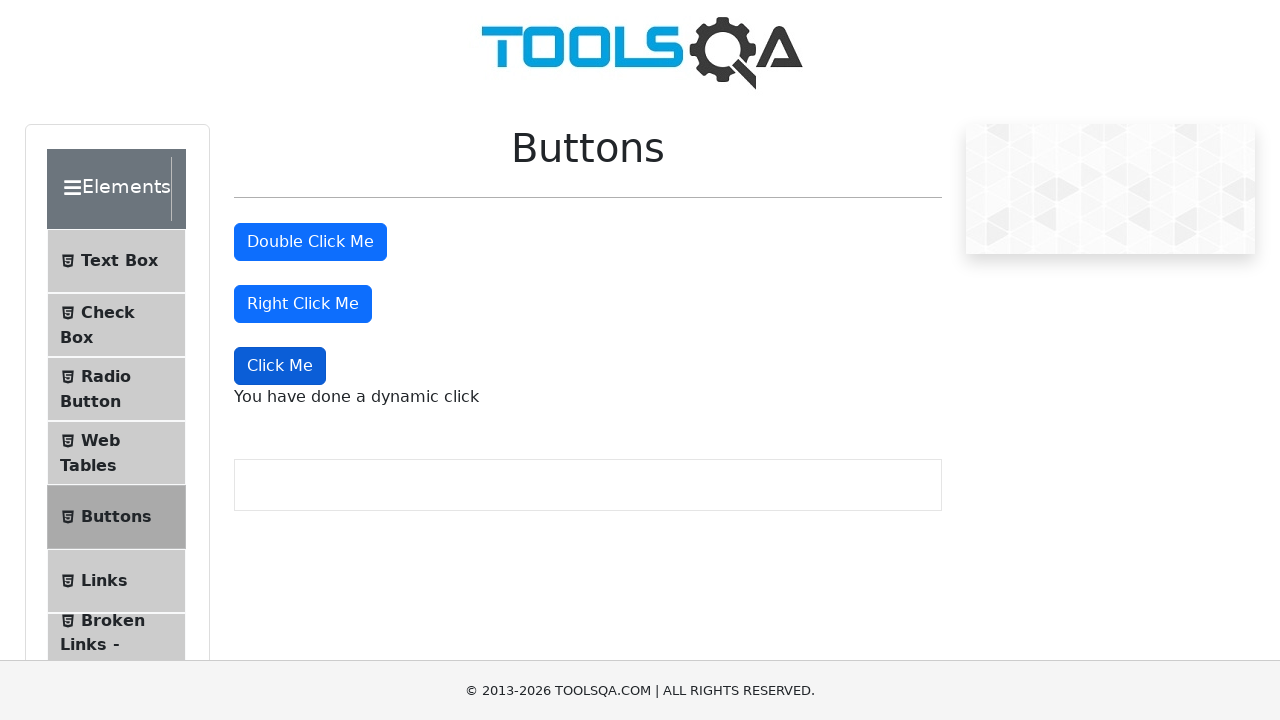

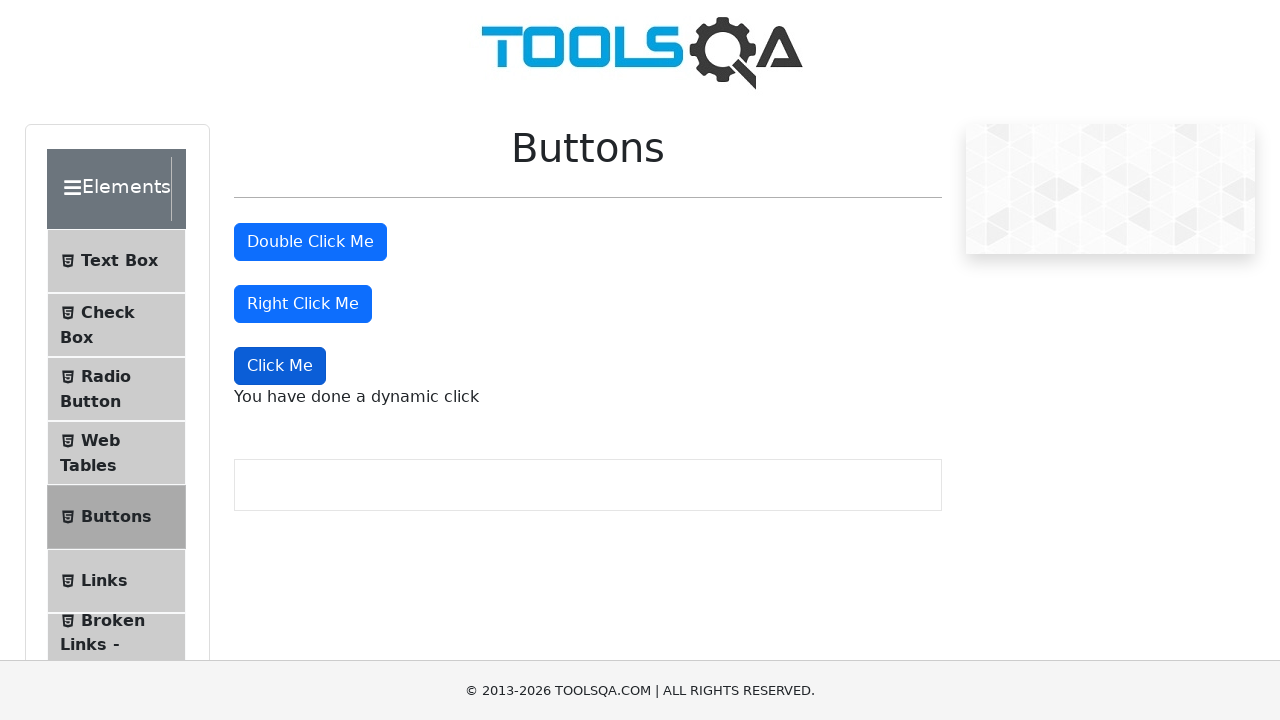